Tests slider widget functionality by moving the slider element to a specific position using drag and drop actions

Starting URL: http://demo.automationtesting.in/Slider.html

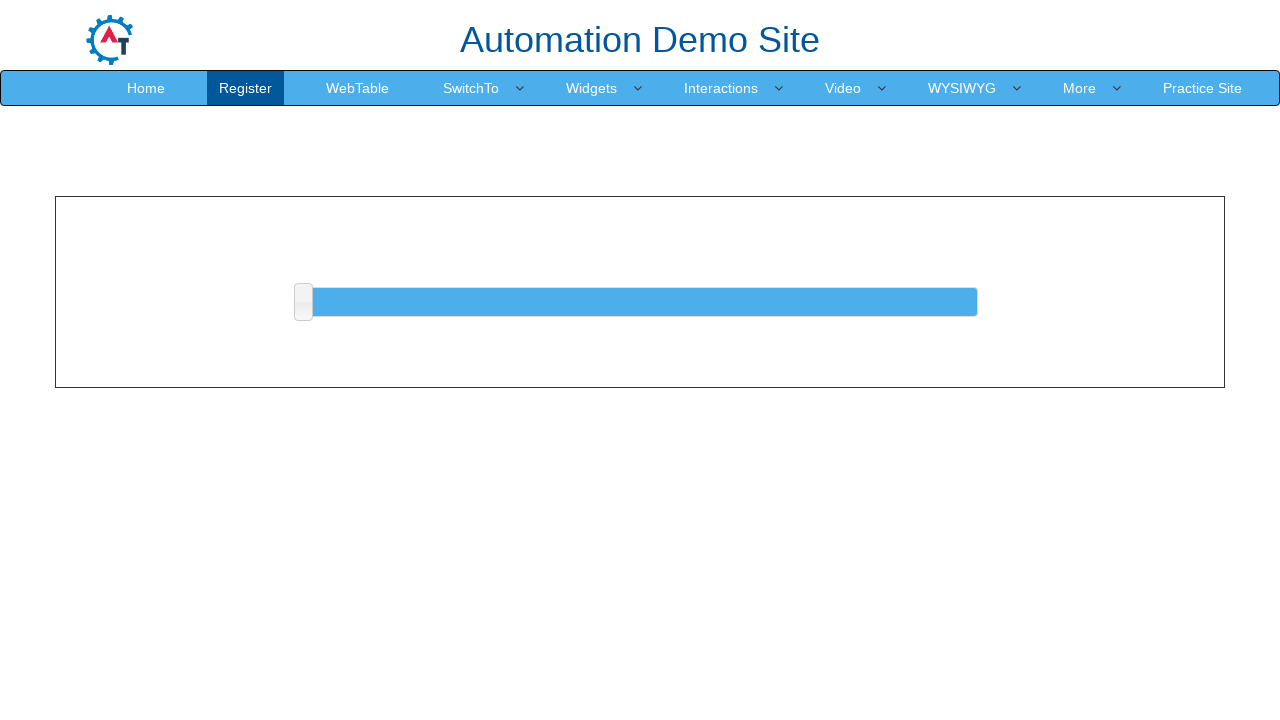

Located slider element with ID 'slider'
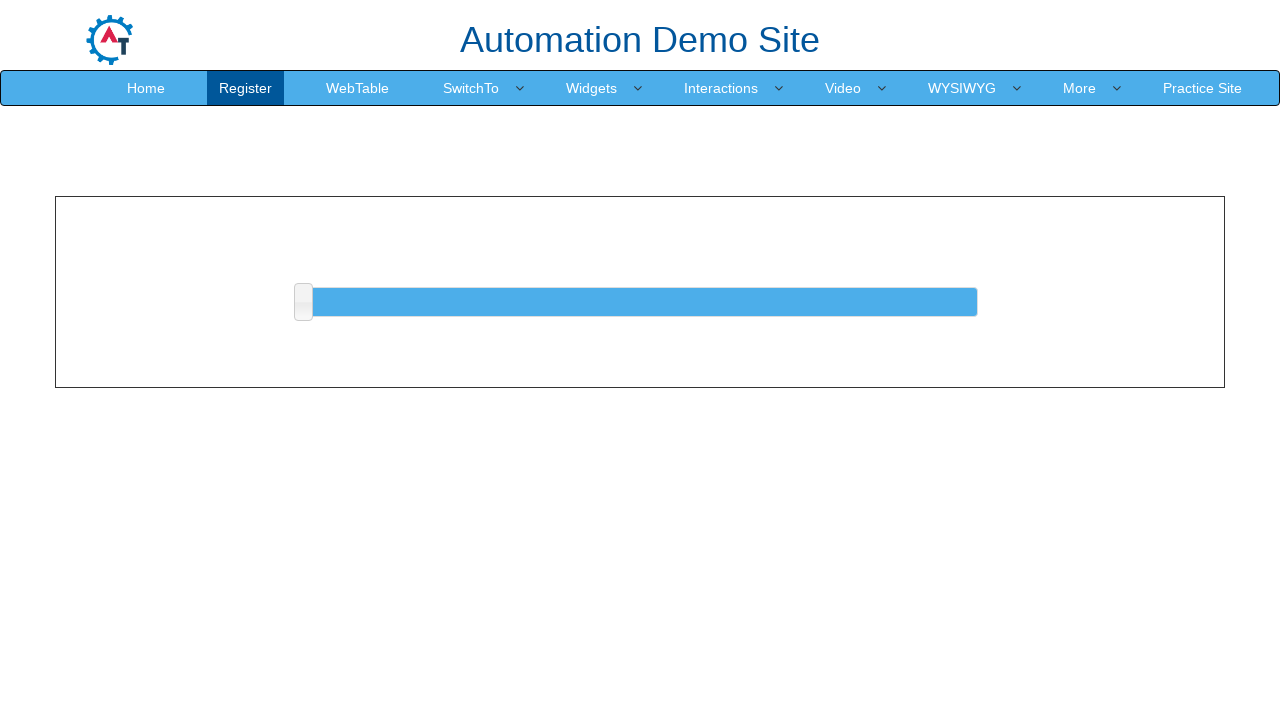

Retrieved bounding box of slider element
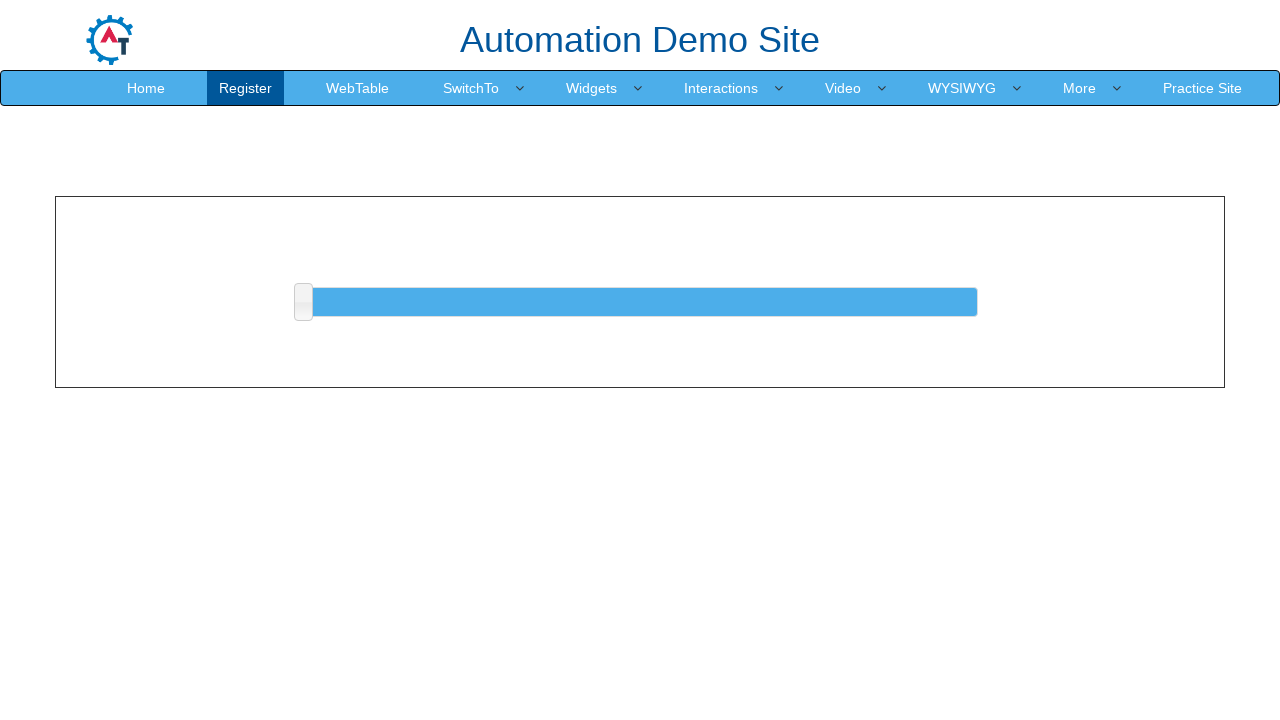

Calculated slider width: 675.328125 pixels
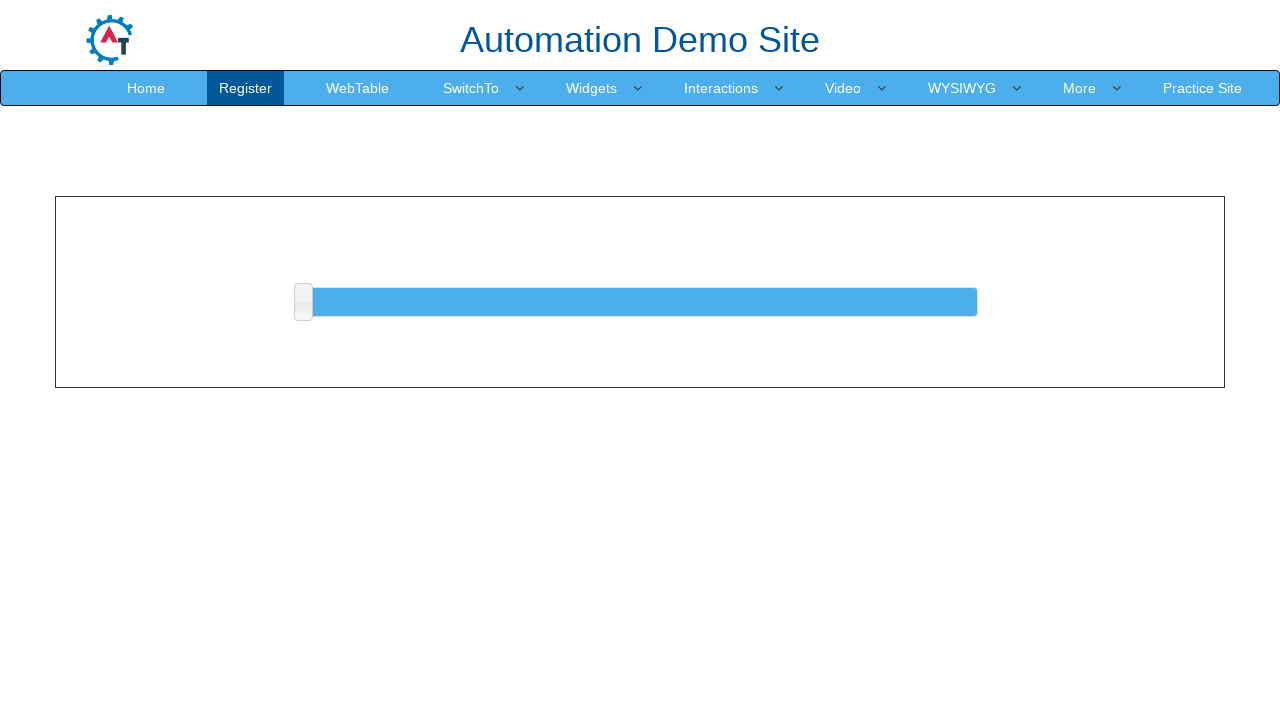

Calculated target position offset: 13.5065625 pixels (2% of width)
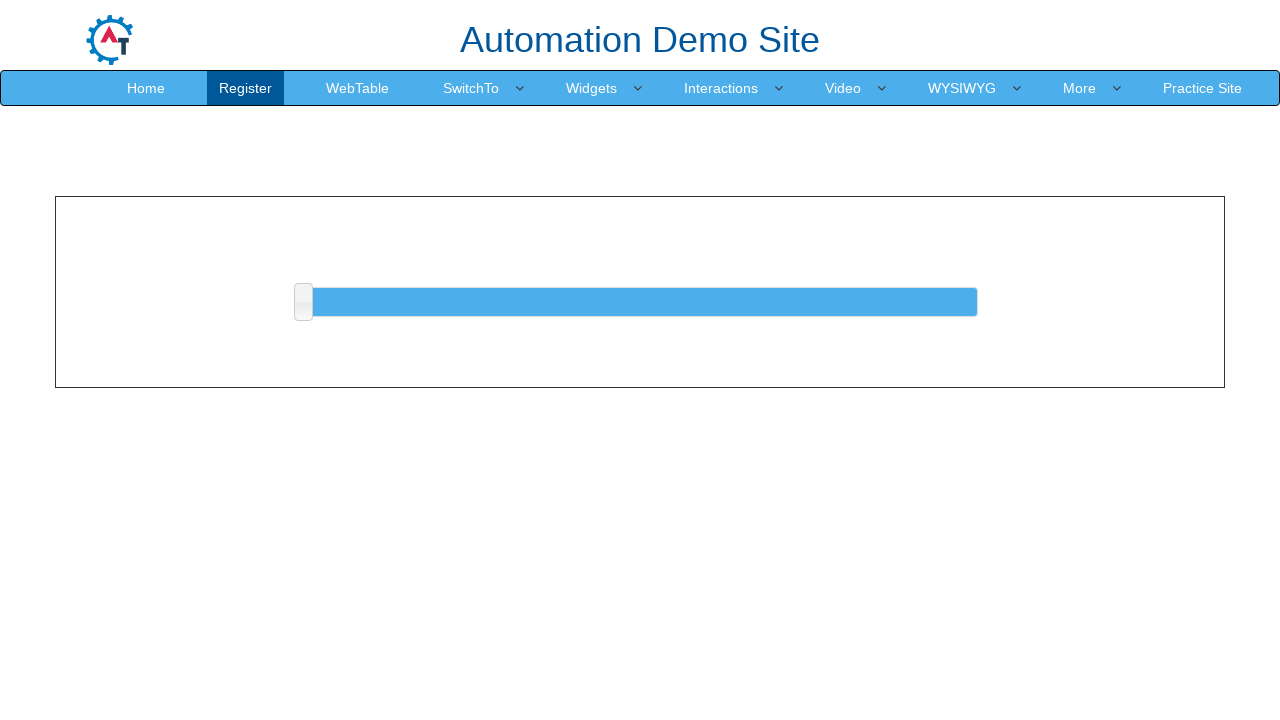

Dragged slider to target position (2% of width) at (317, 288)
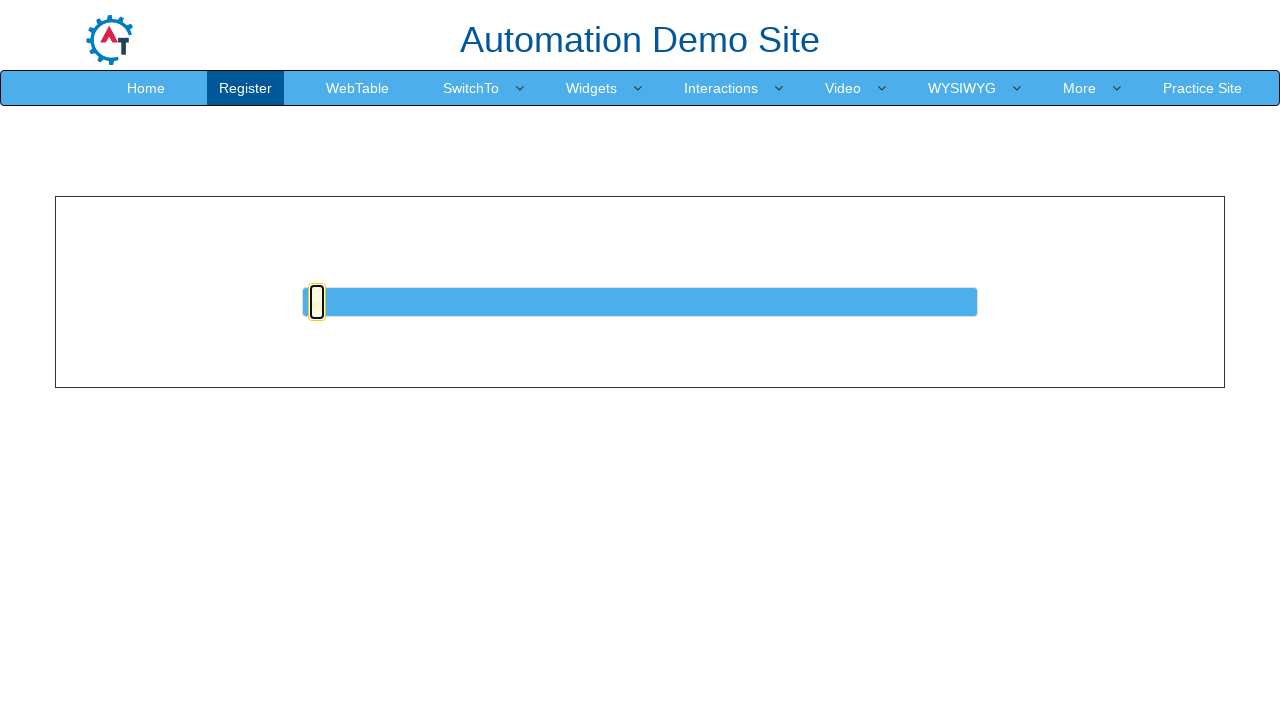

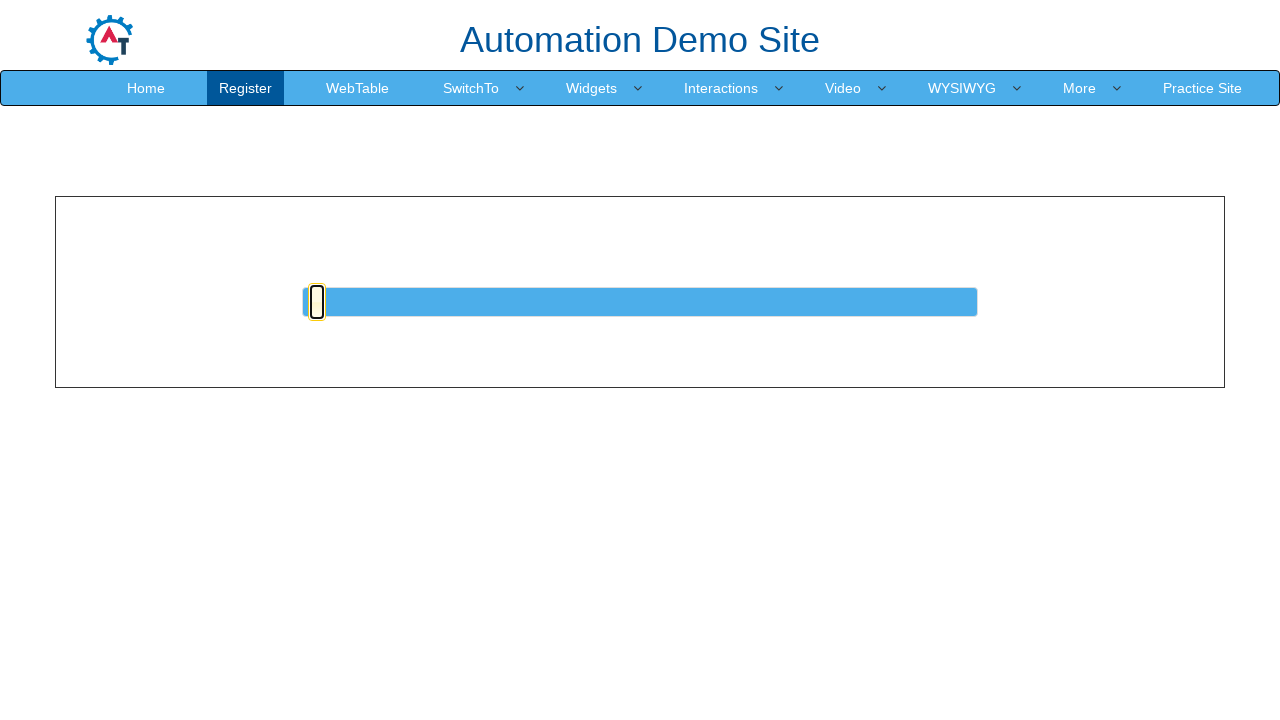